Tests dynamic form interaction by clicking a checkbox, selecting a dropdown option, entering the checkbox value into a text field, triggering an alert, and verifying the alert message contains the expected value.

Starting URL: https://rahulshettyacademy.com/AutomationPractice/

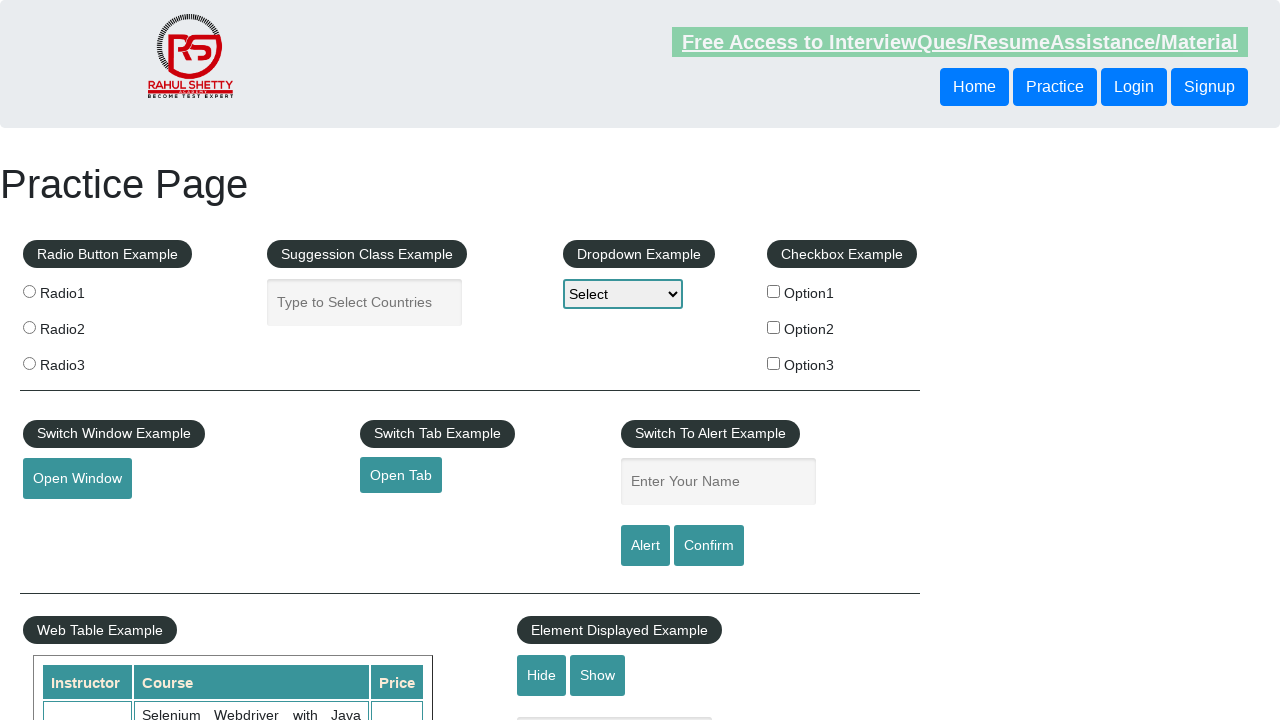

Clicked checkbox option 3 at (774, 363) on #checkBoxOption3
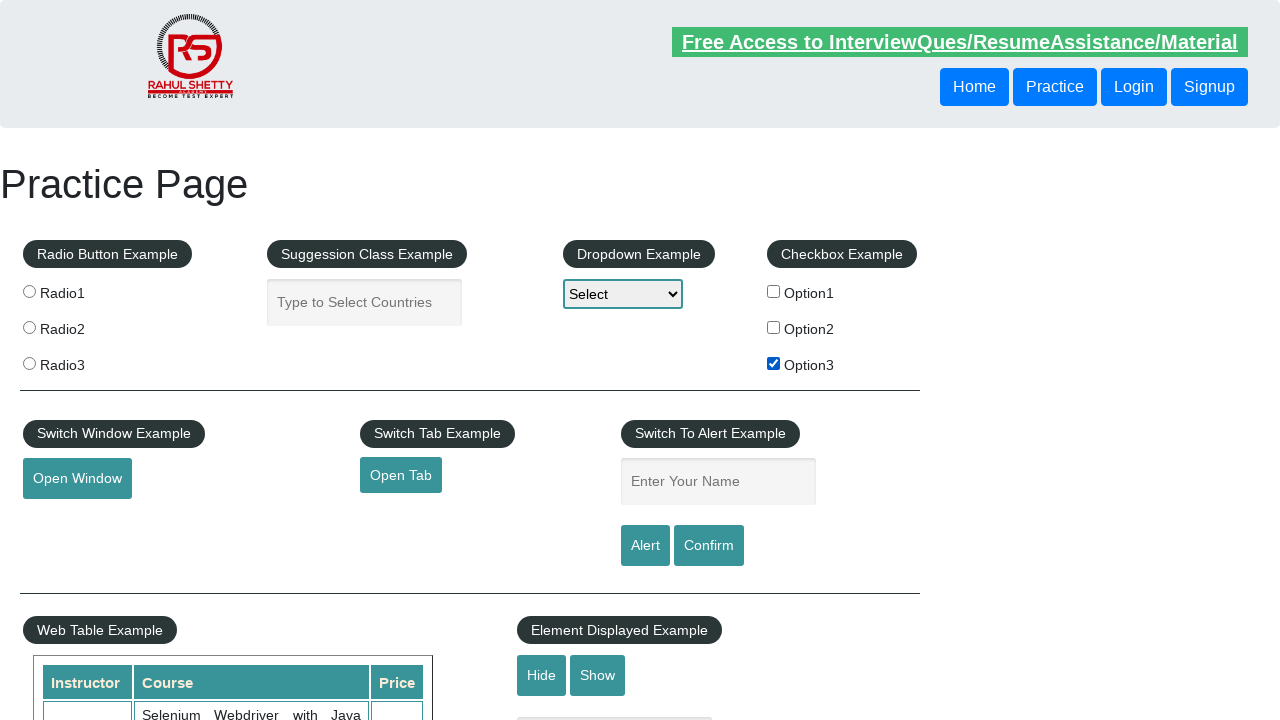

Retrieved checkbox value: option3
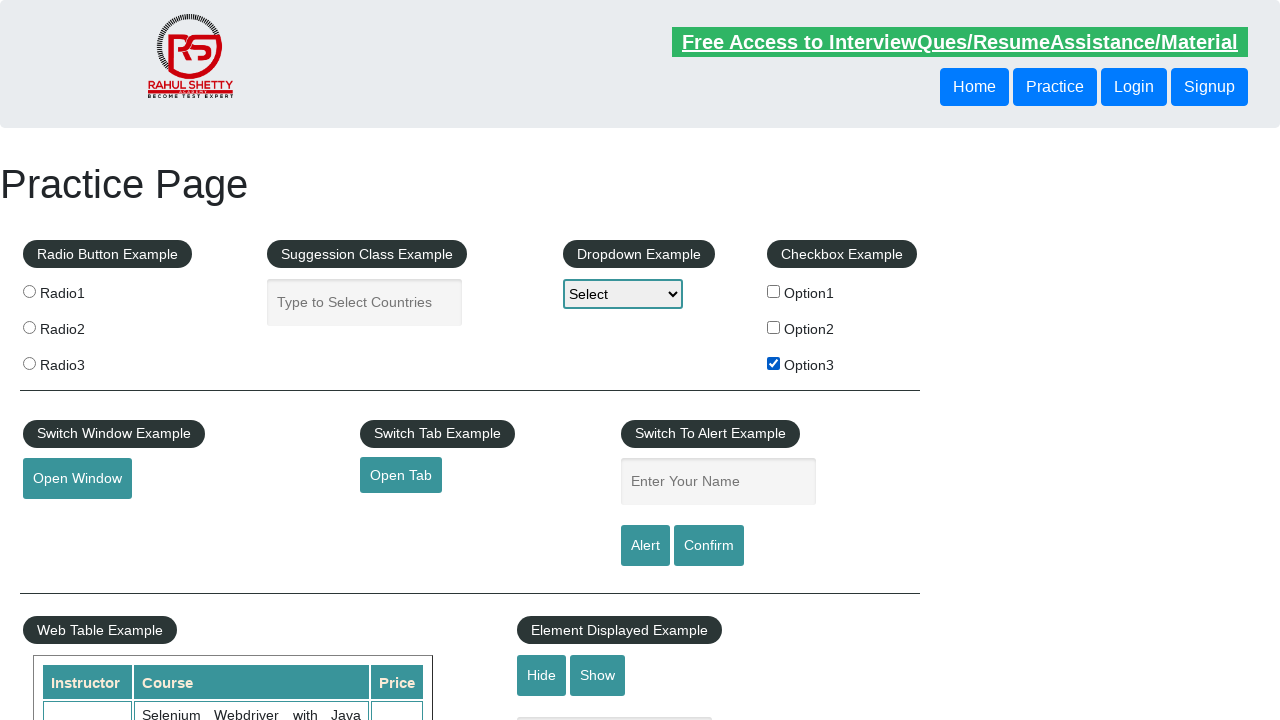

Selected option 3 from dropdown on #dropdown-class-example
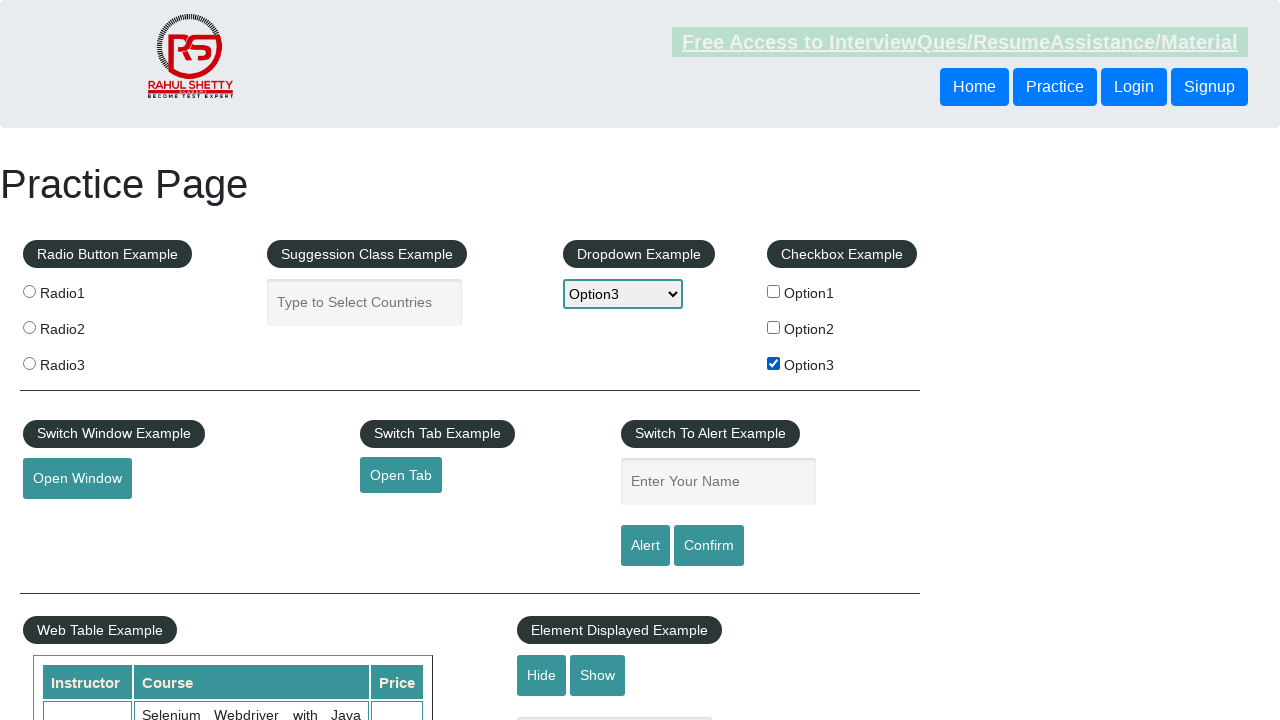

Entered checkbox value 'option3' into name field on #name
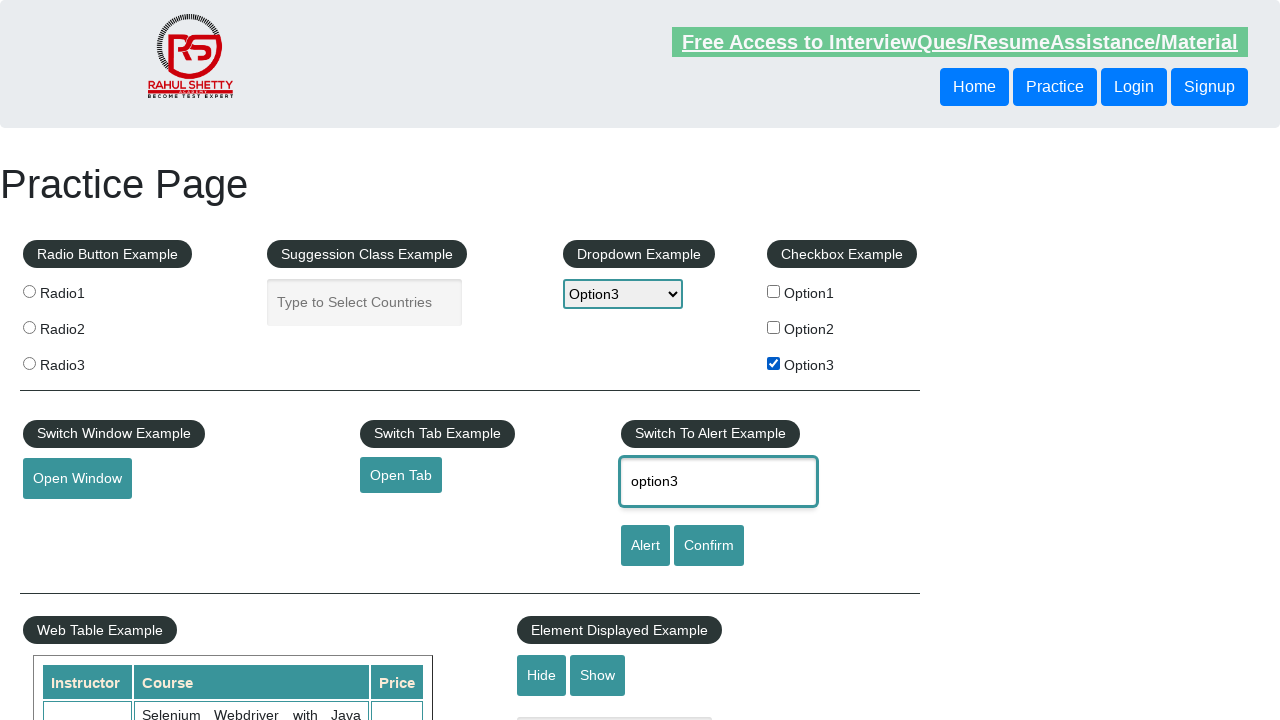

Clicked alert button to trigger alert dialog at (645, 546) on #alertbtn
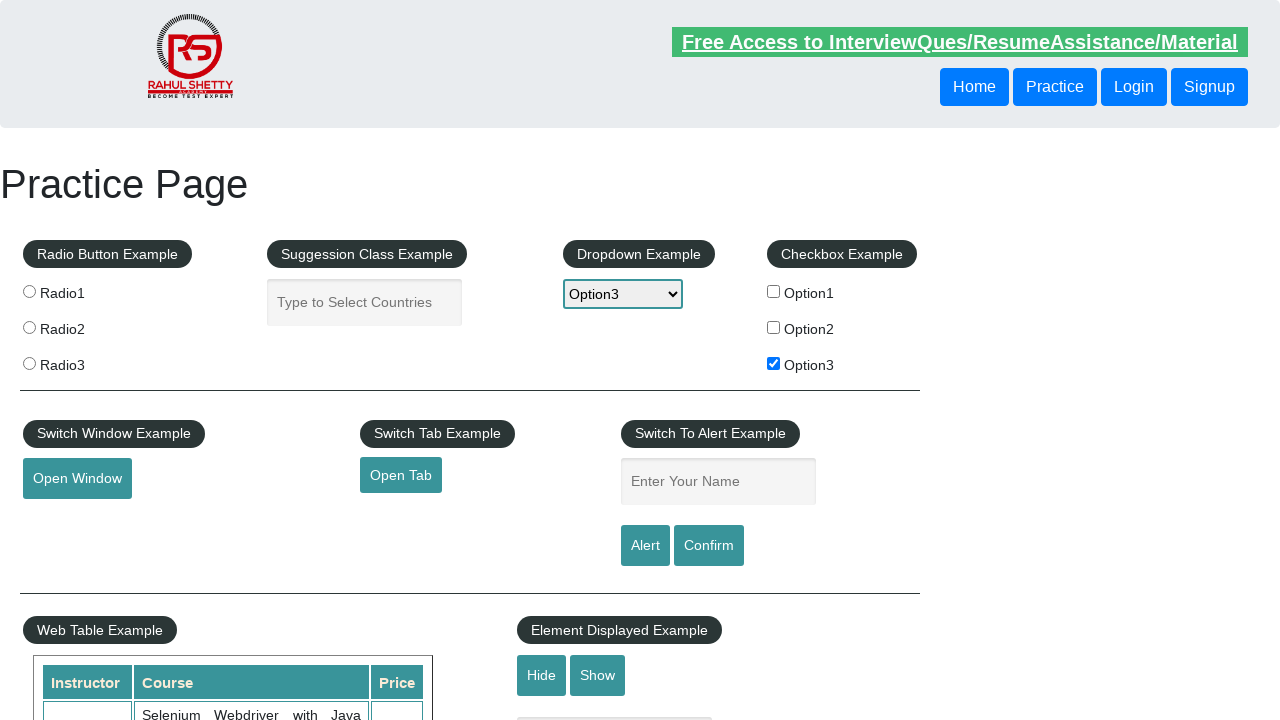

Set up dialog handler to accept alert
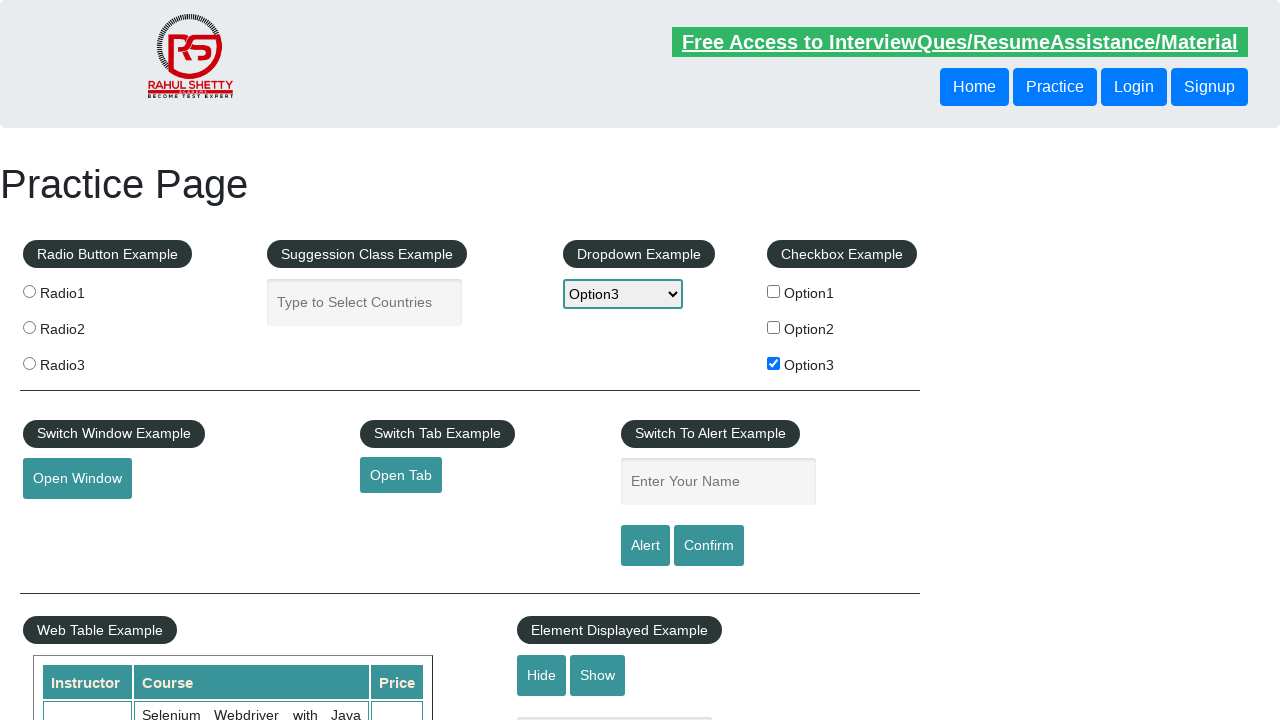

Waited for alert to appear and be handled
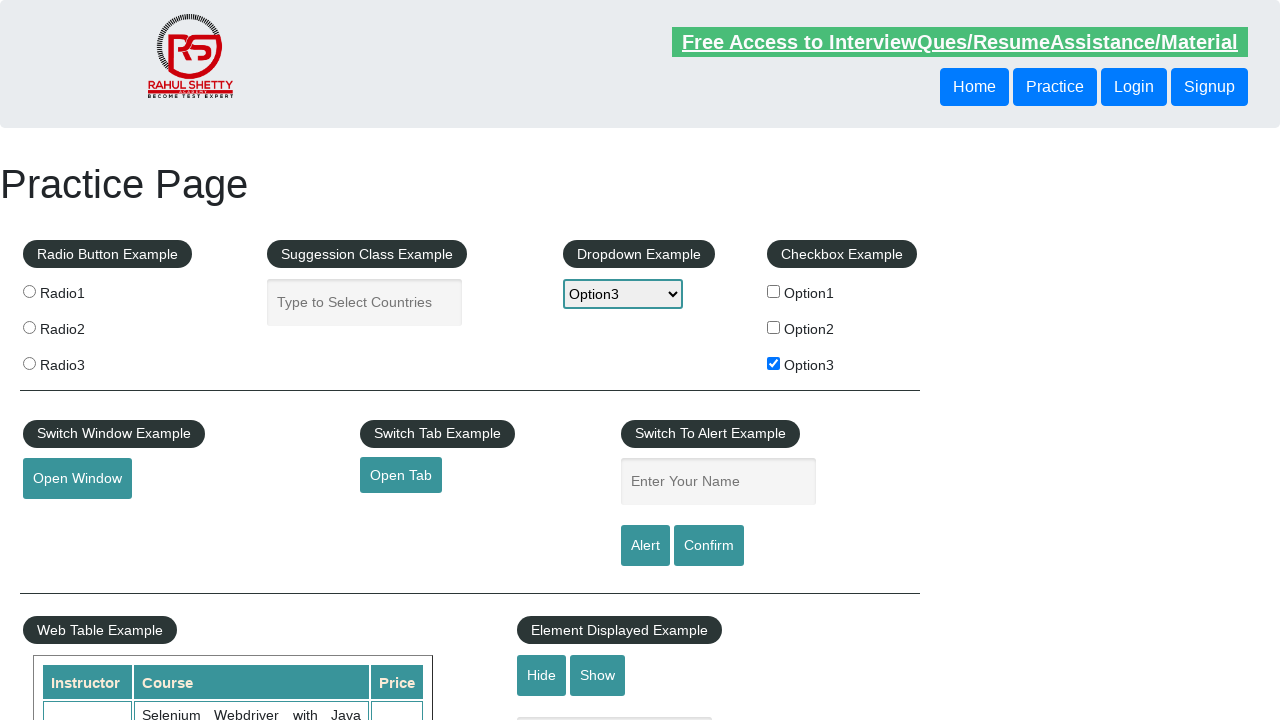

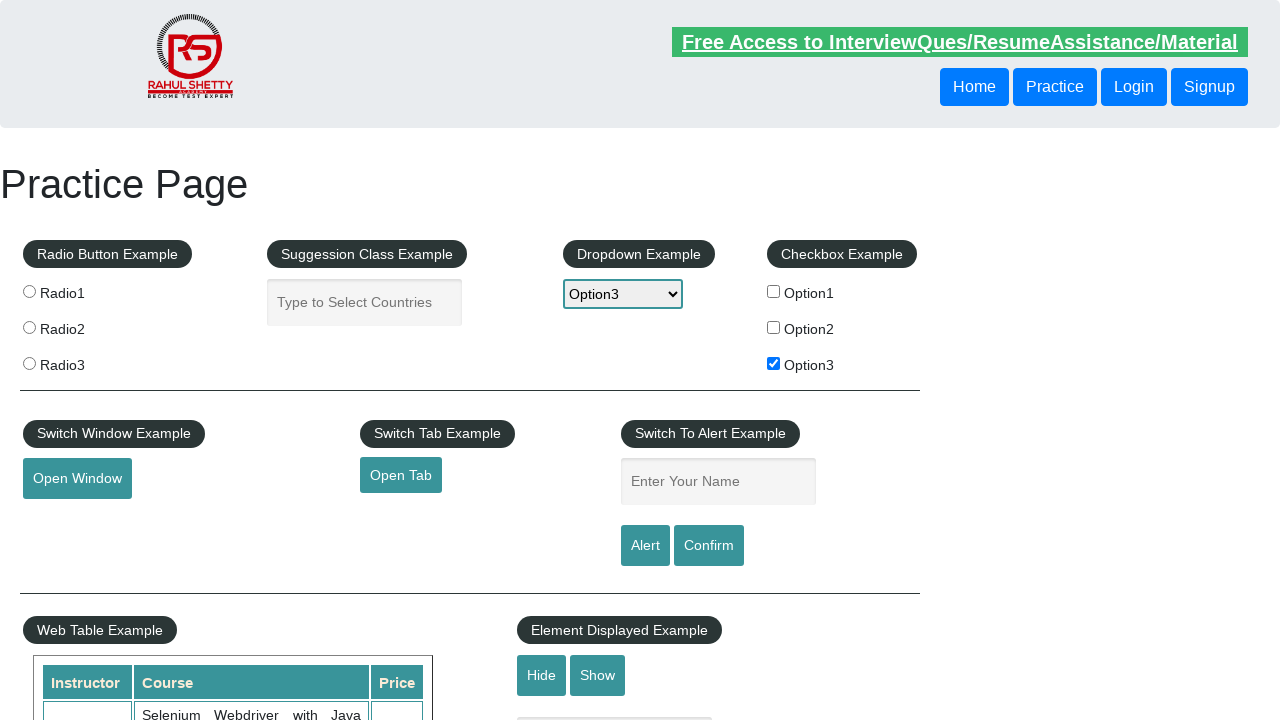